Navigates to GitHub Trending page for Python repositories, waits for the trending list to load, and scrolls down to load more content.

Starting URL: https://github.com/trending/python?since=daily

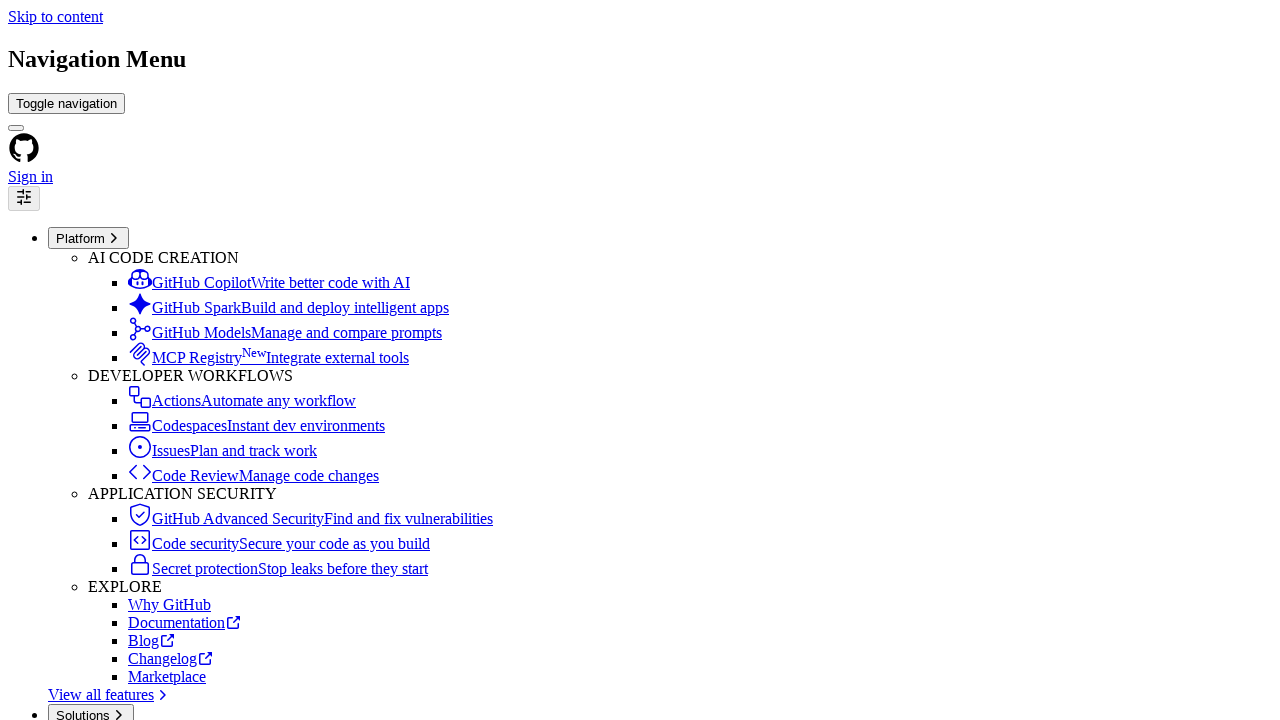

Navigated to GitHub Trending page for Python repositories
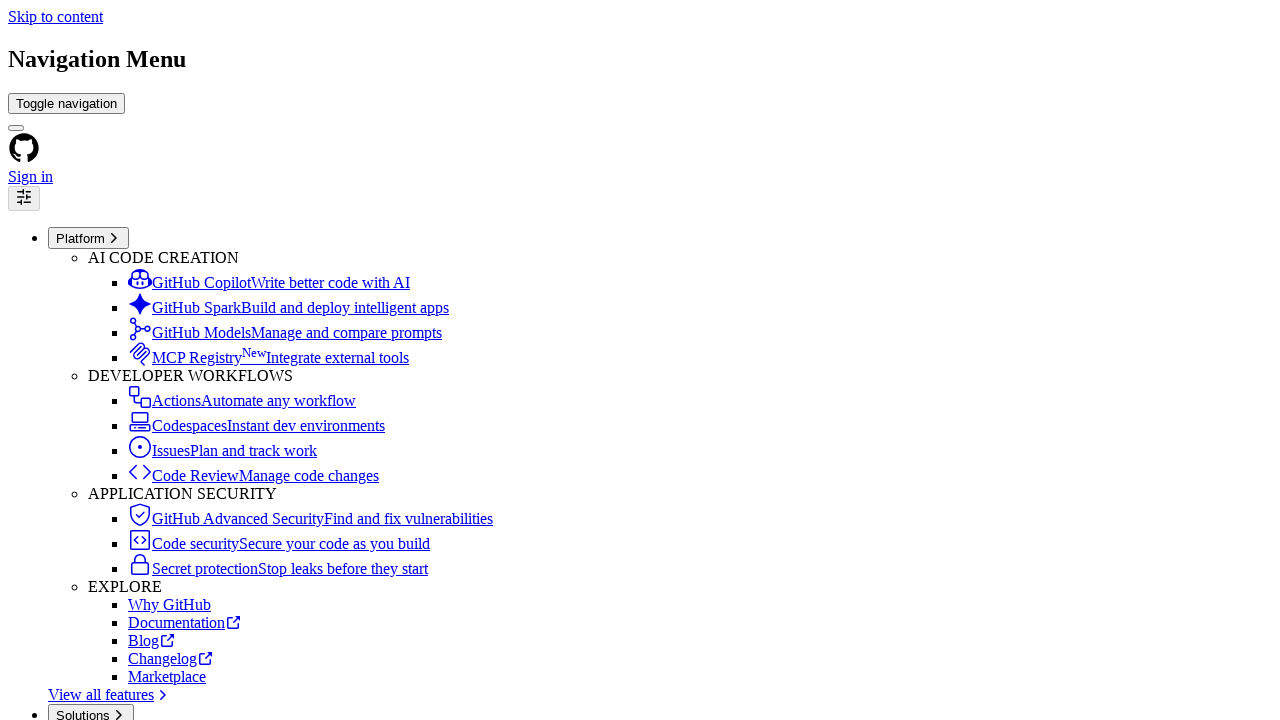

Trending repository list loaded
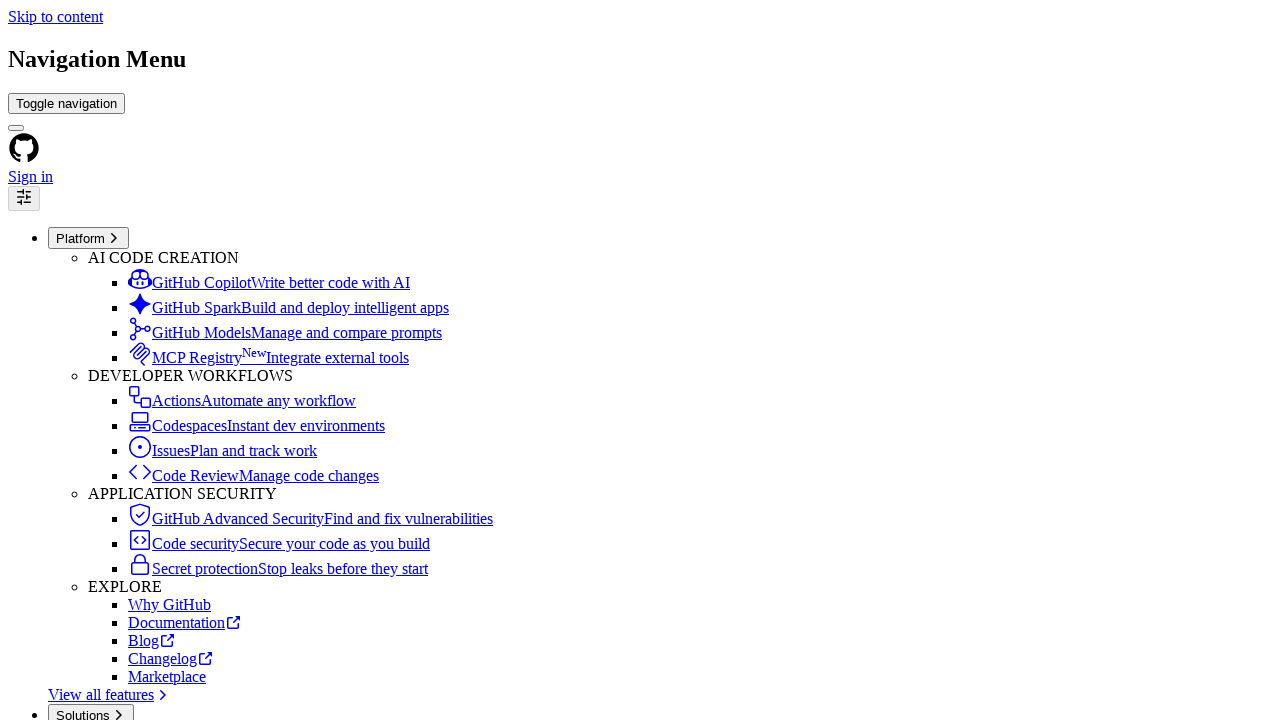

Scrolled down to load more content
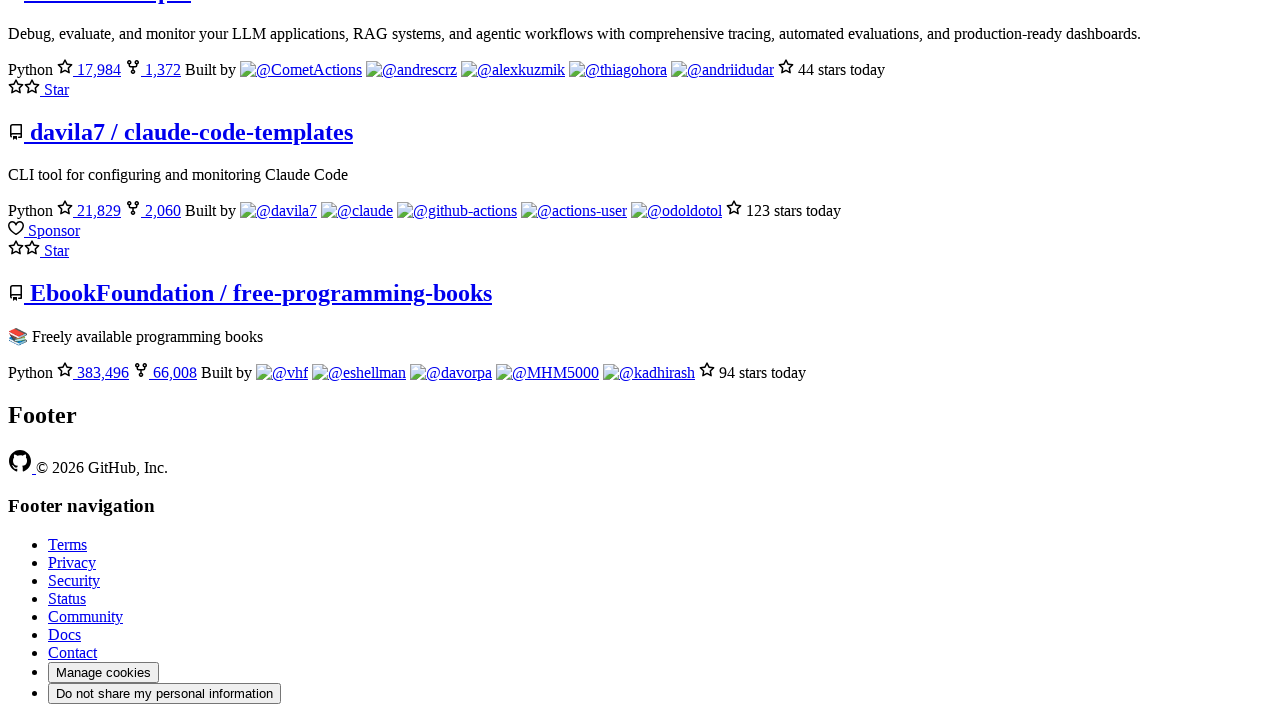

Waited 1 second for content to render
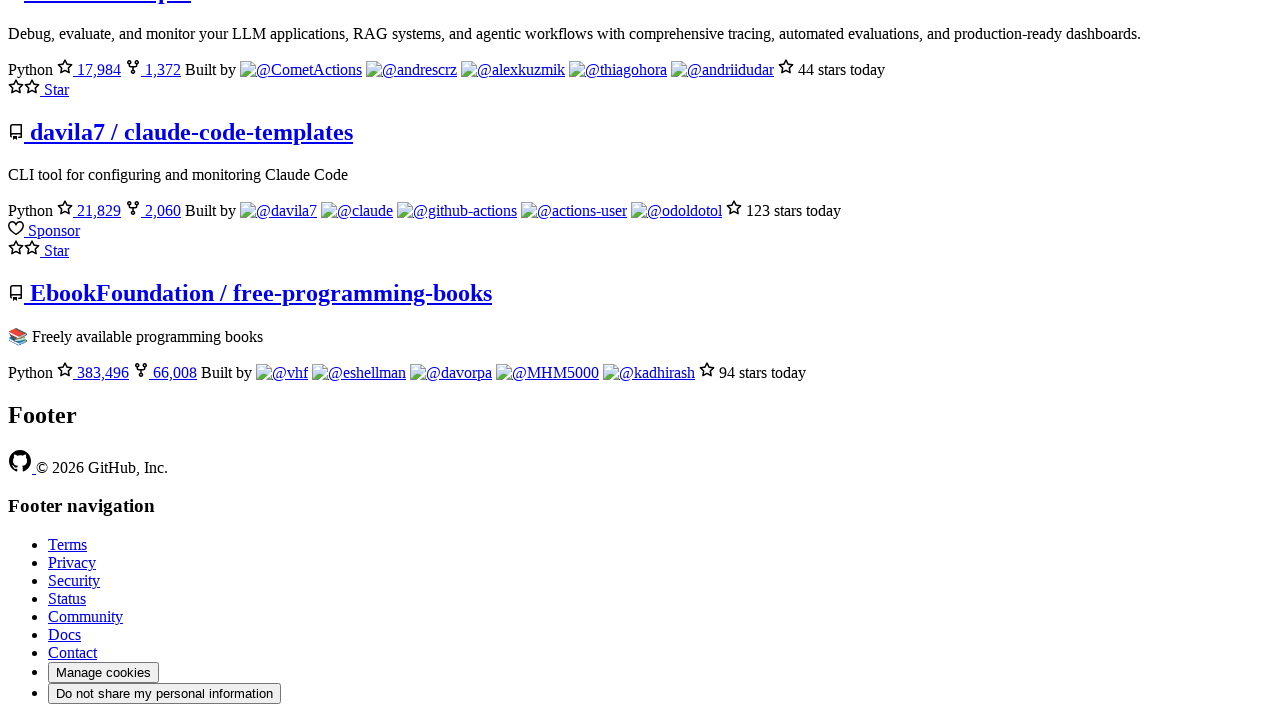

Scrolled down again to ensure all content loaded
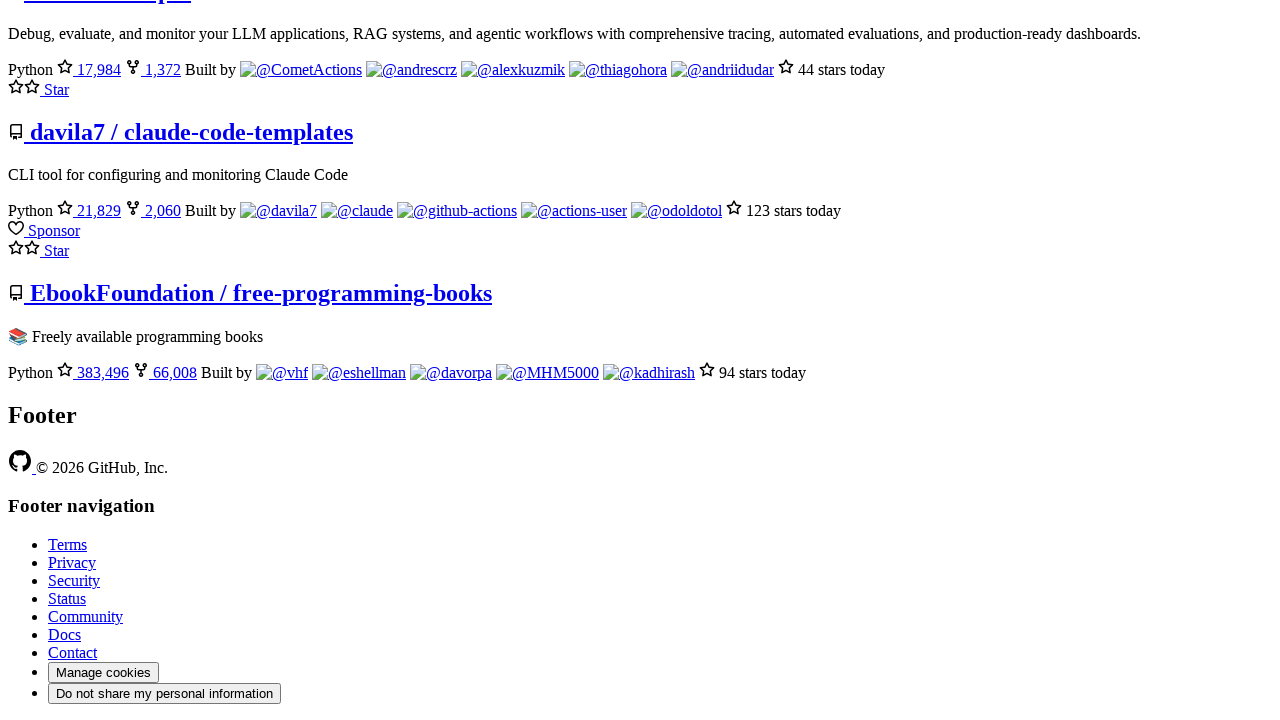

Waited 1 second for additional content to render
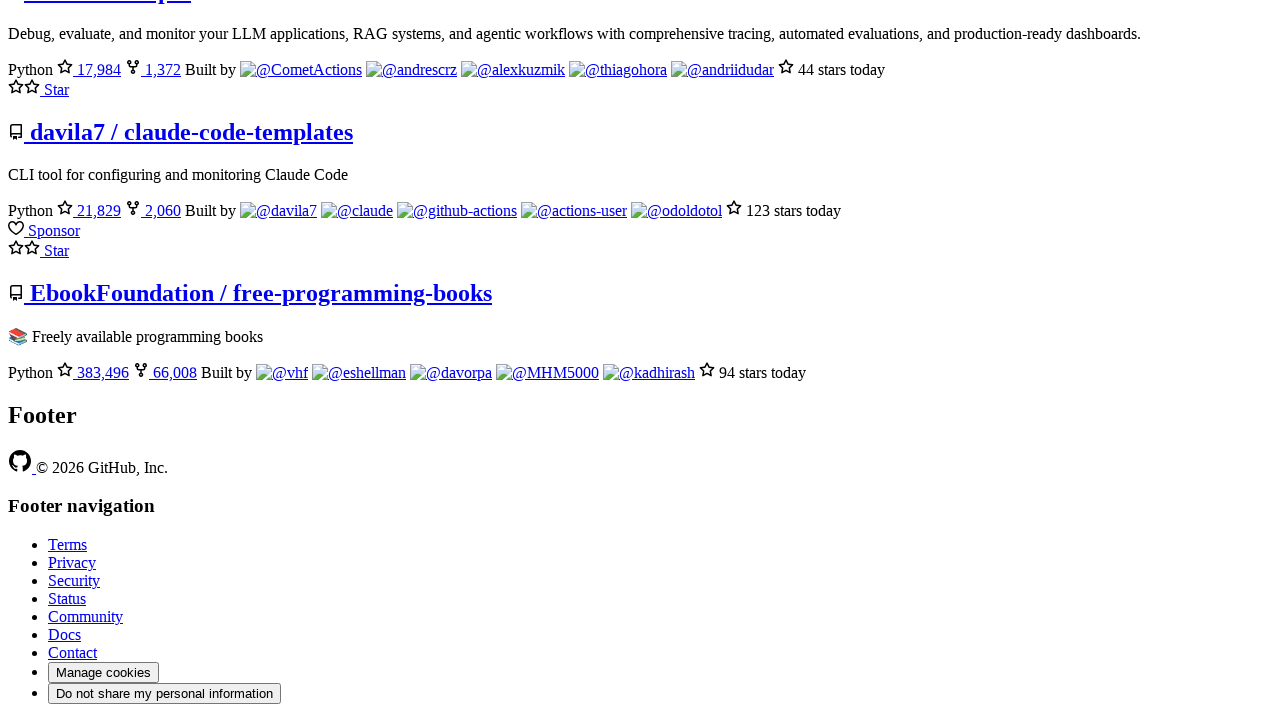

Verified trending repository titles are visible
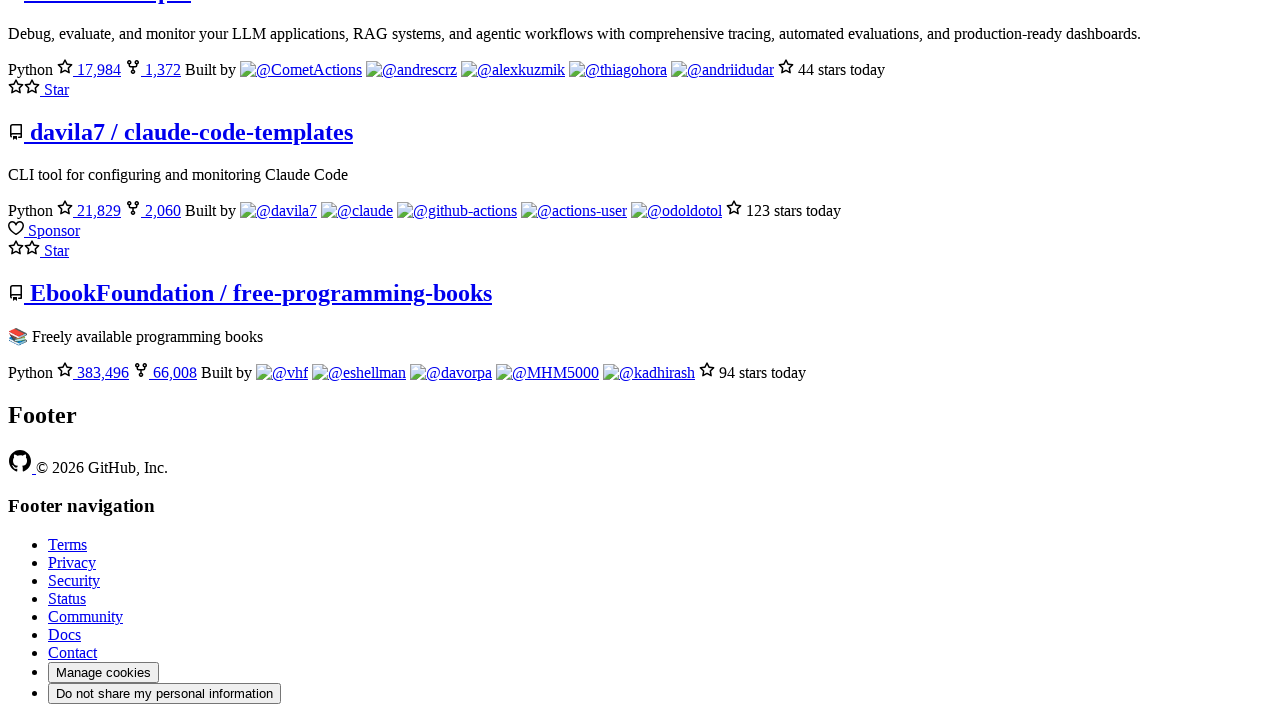

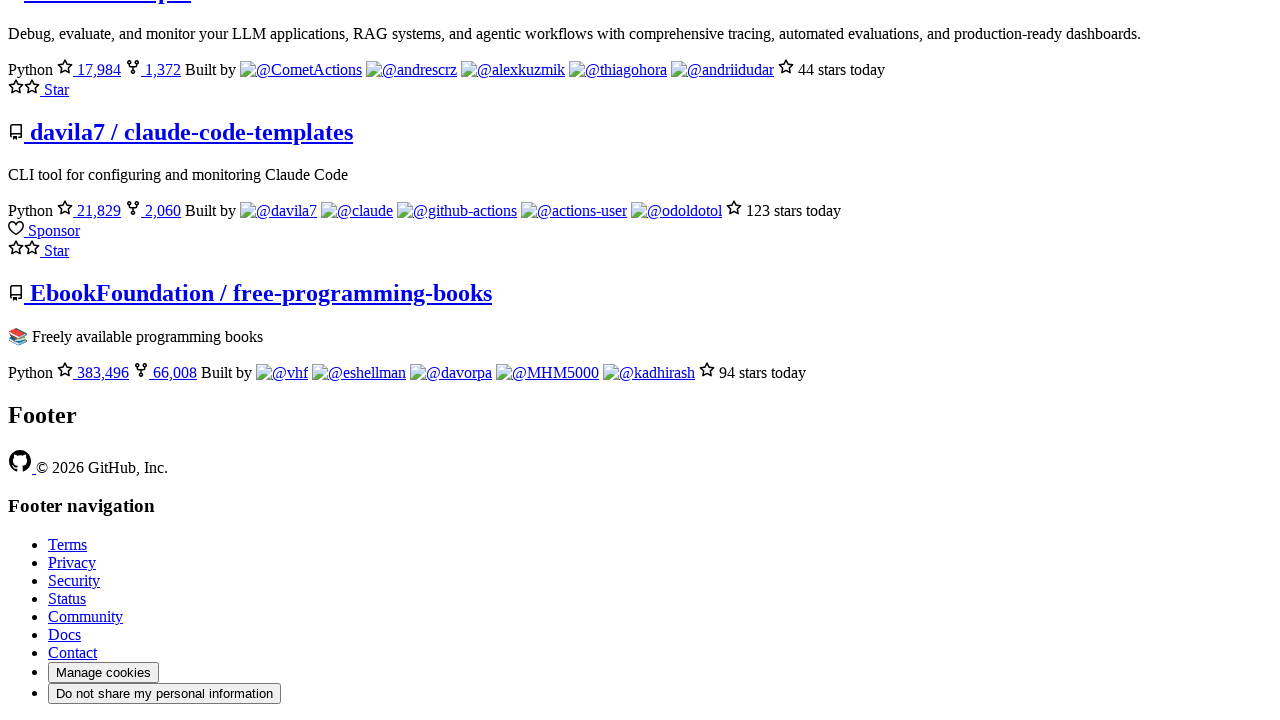